Tests adding a product by navigating from the landing page, clicking the add product button, filling in product details (name, price, date), and submitting the form.

Starting URL: https://commitquality.com/

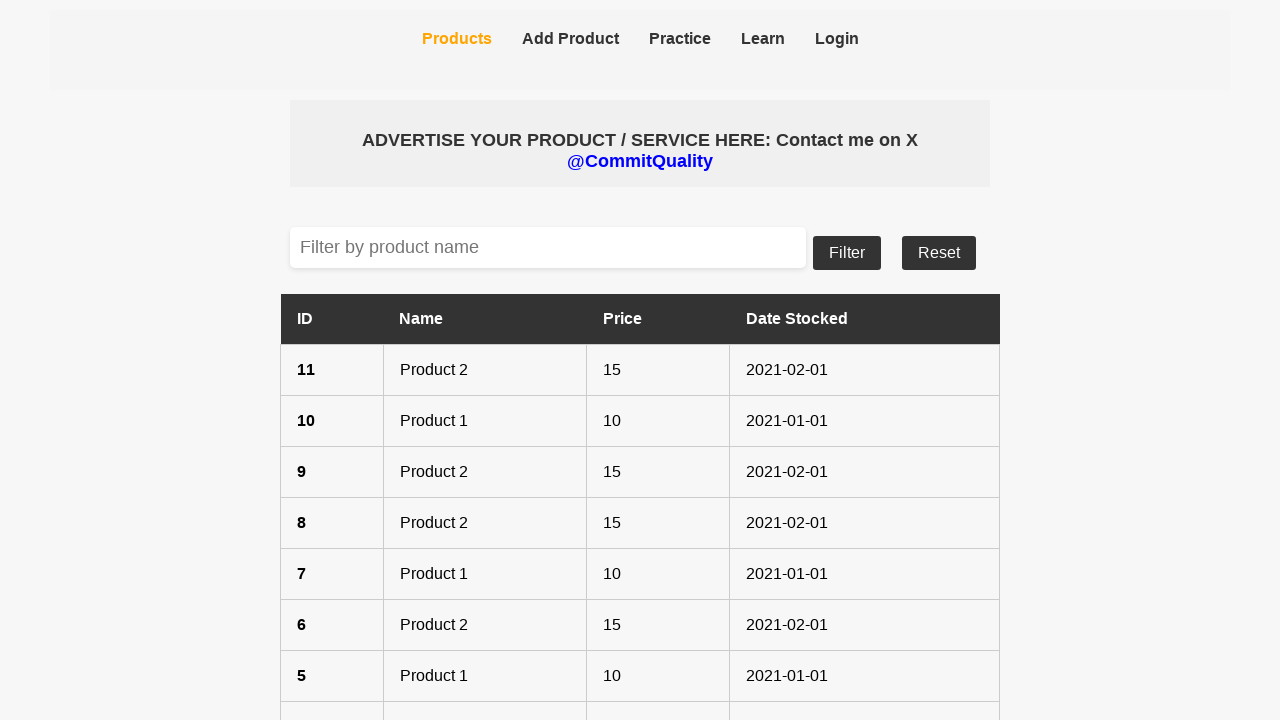

Navigated to landing page
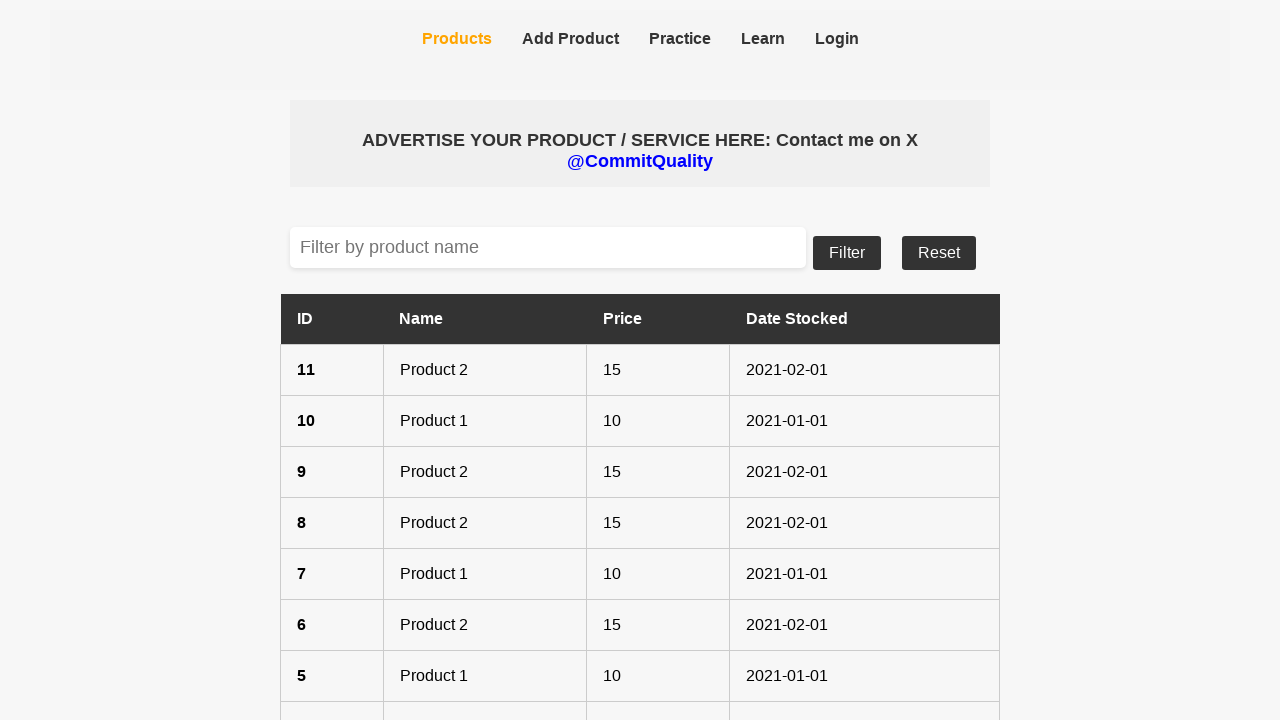

Clicked add product button at (640, 679) on internal:testid=[data-testid="add-a-product-button"s]
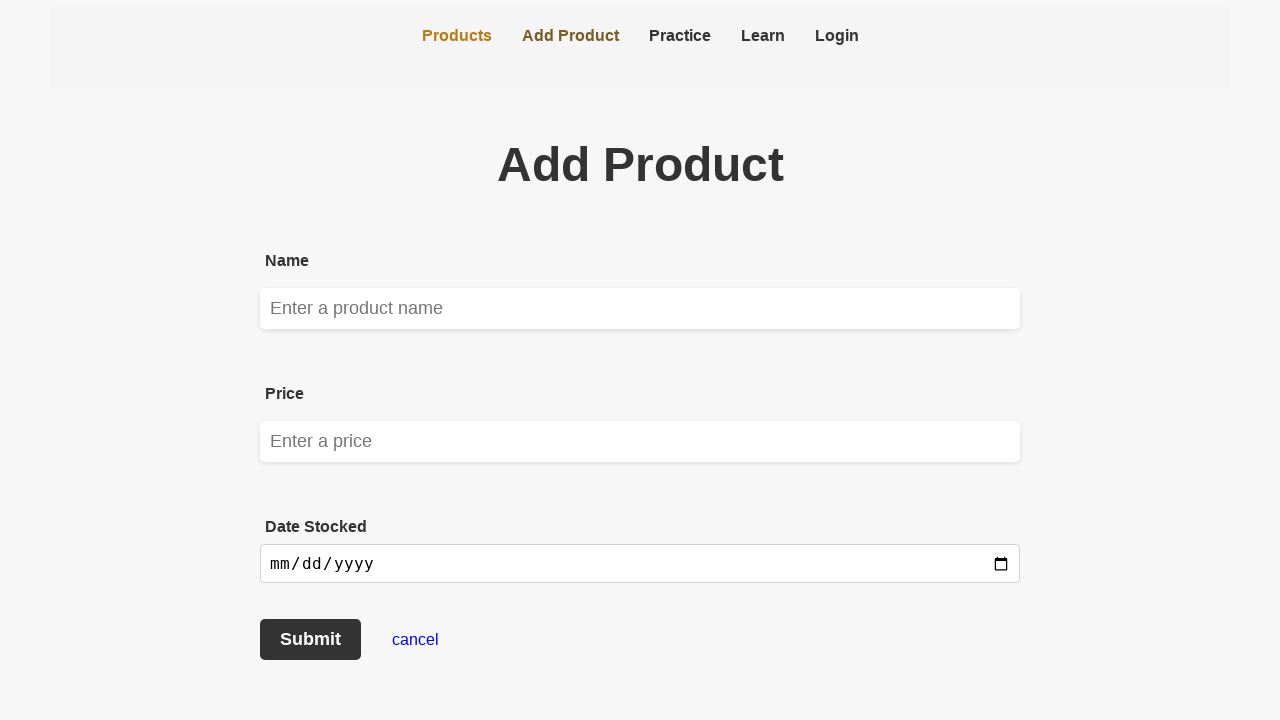

Clicked product name textbox at (640, 308) on internal:testid=[data-testid="product-textbox"s]
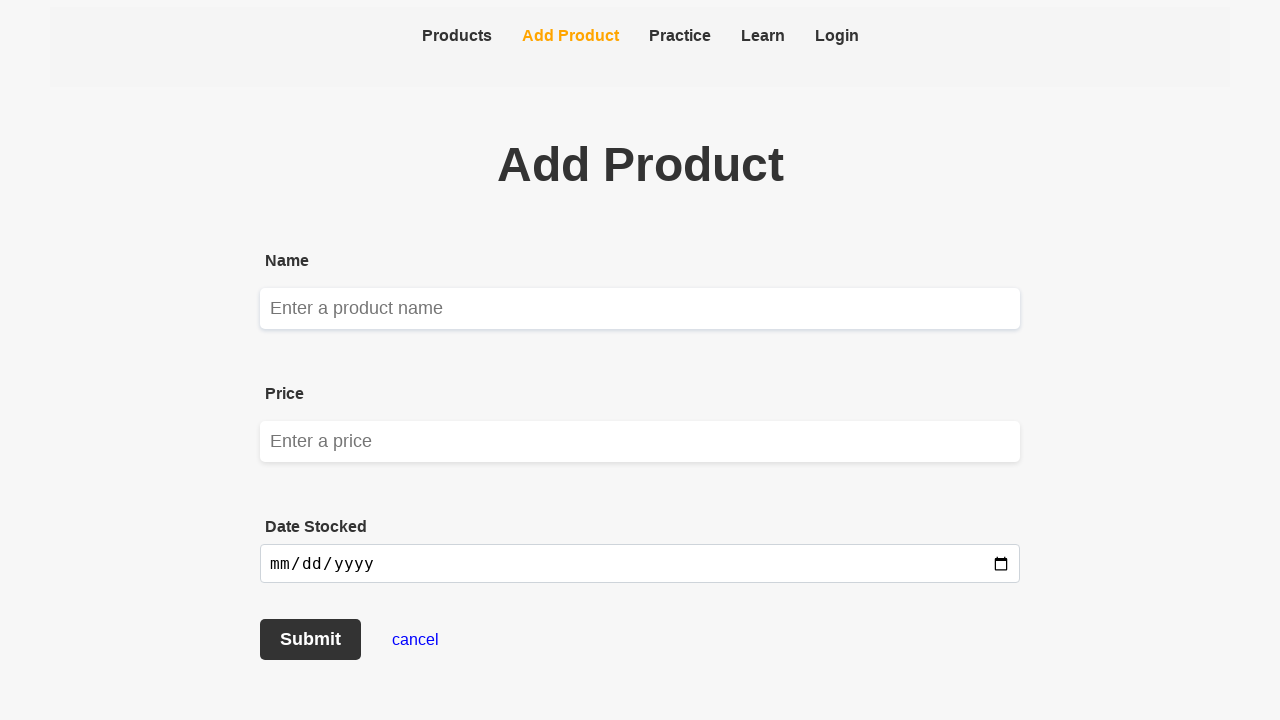

Filled product name with 'Porsche' on internal:testid=[data-testid="product-textbox"s]
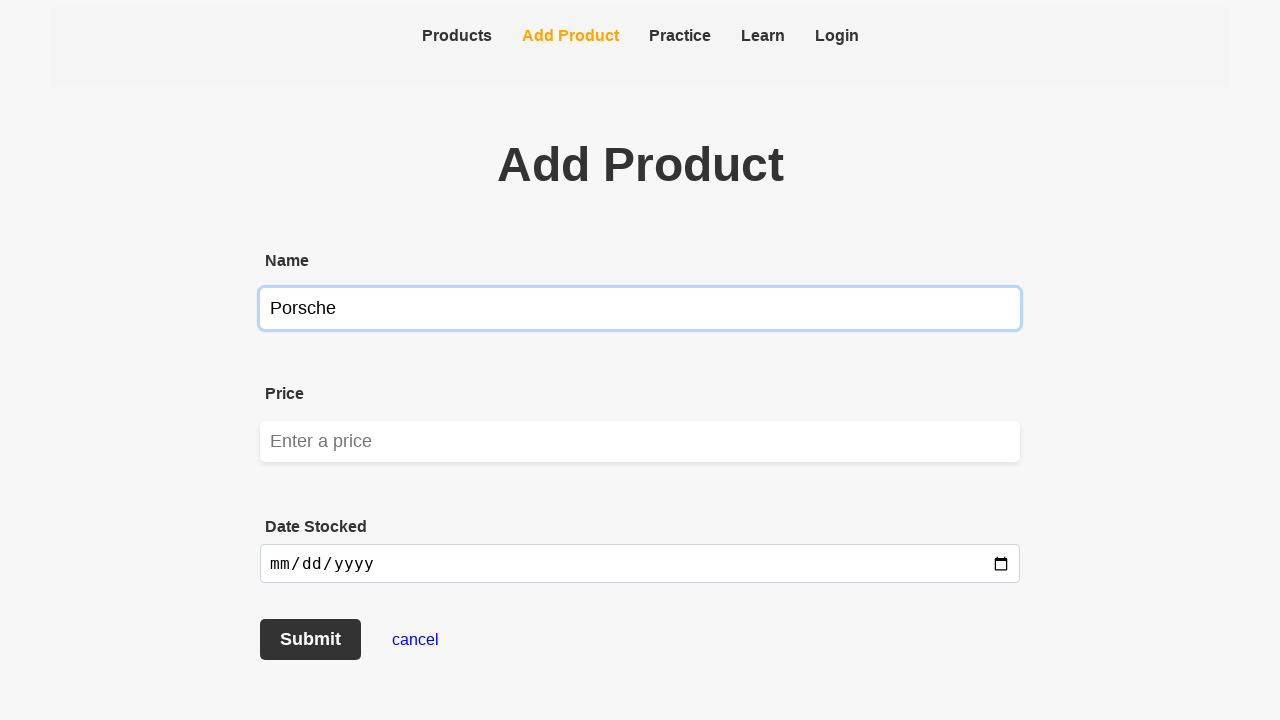

Clicked price textbox at (640, 442) on internal:testid=[data-testid="price-textbox"s]
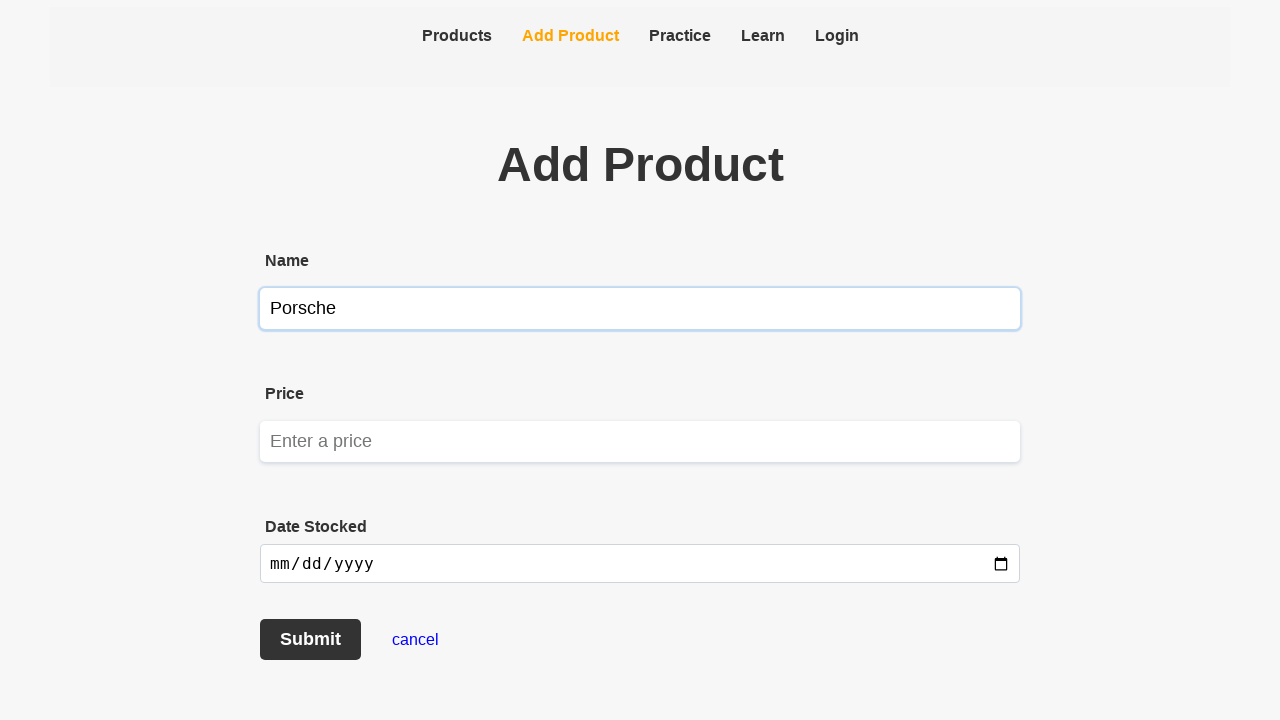

Filled price with '149799' on internal:testid=[data-testid="price-textbox"s]
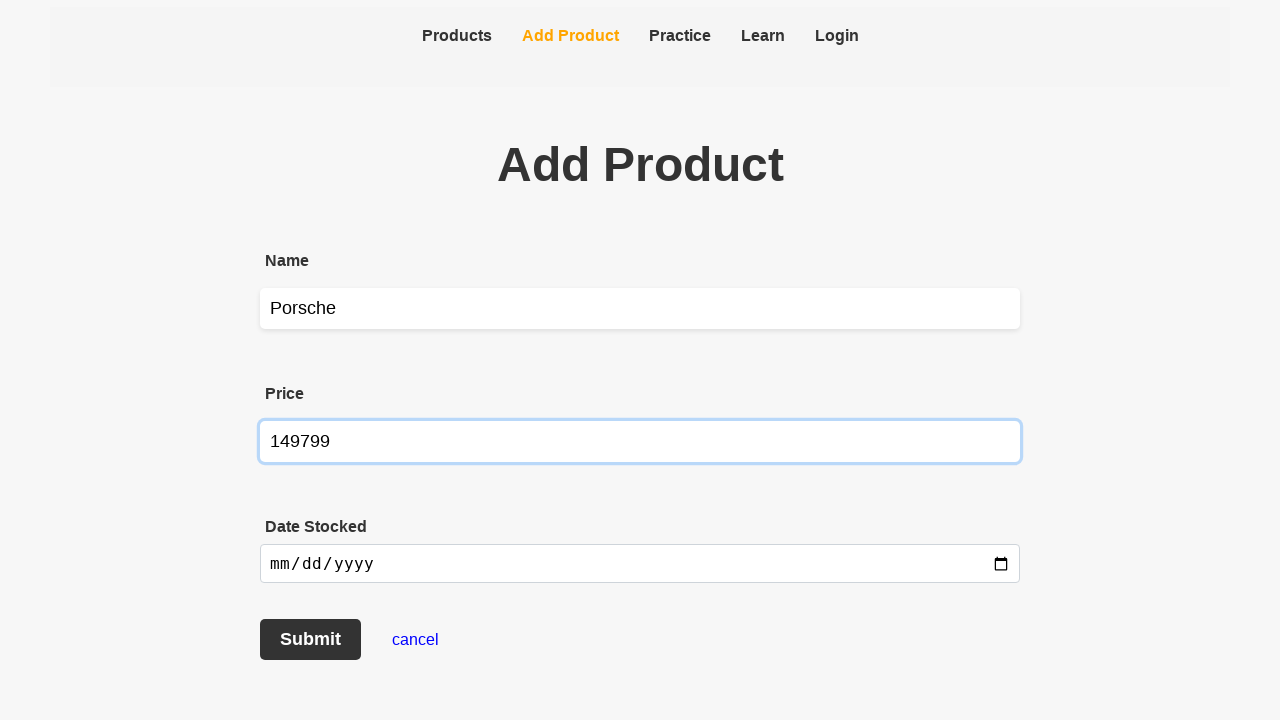

Filled date stocked with '2025-04-23' on internal:testid=[data-testid="date-stocked"s]
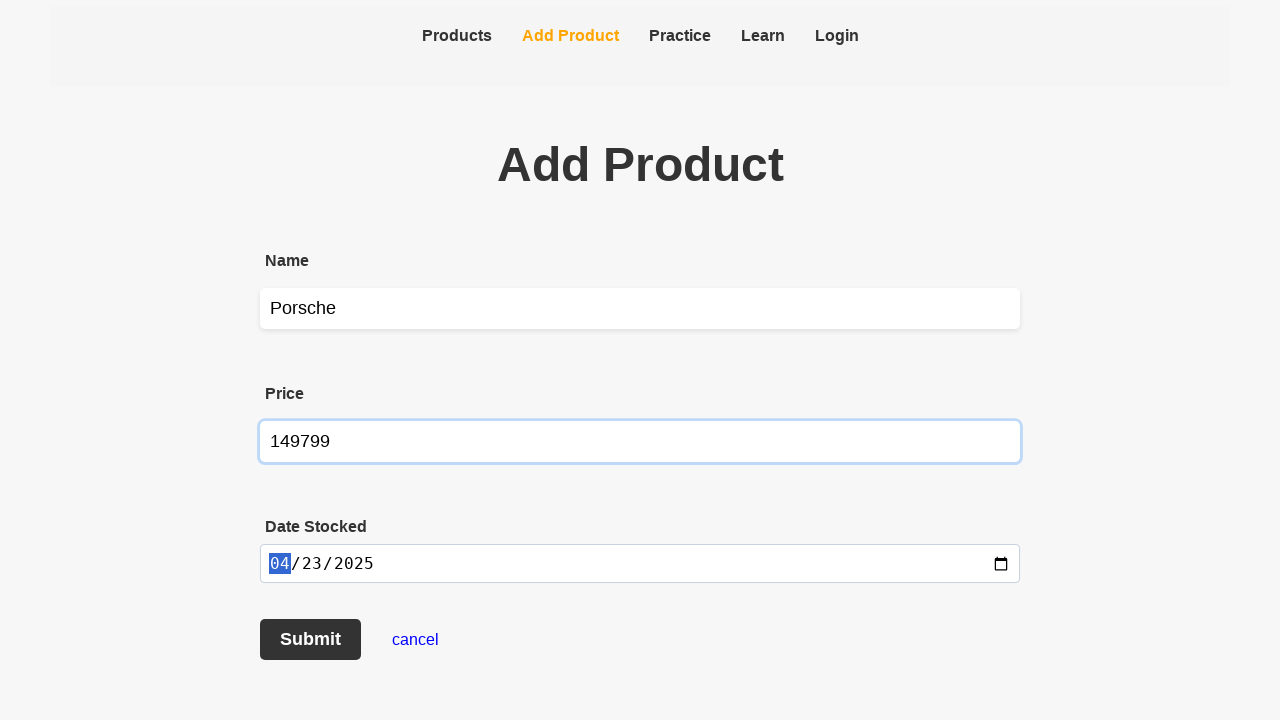

Clicked submit button to add product at (310, 640) on internal:testid=[data-testid="submit-form"s]
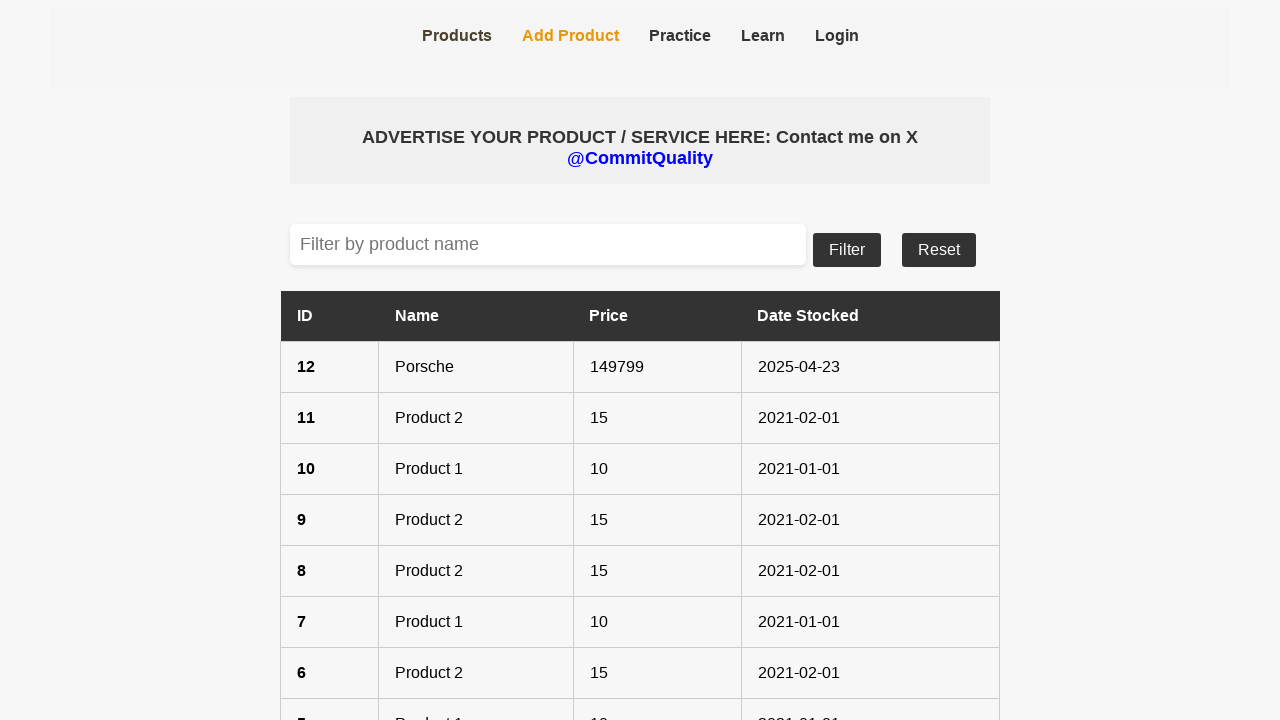

Waited 2 seconds for form submission to complete
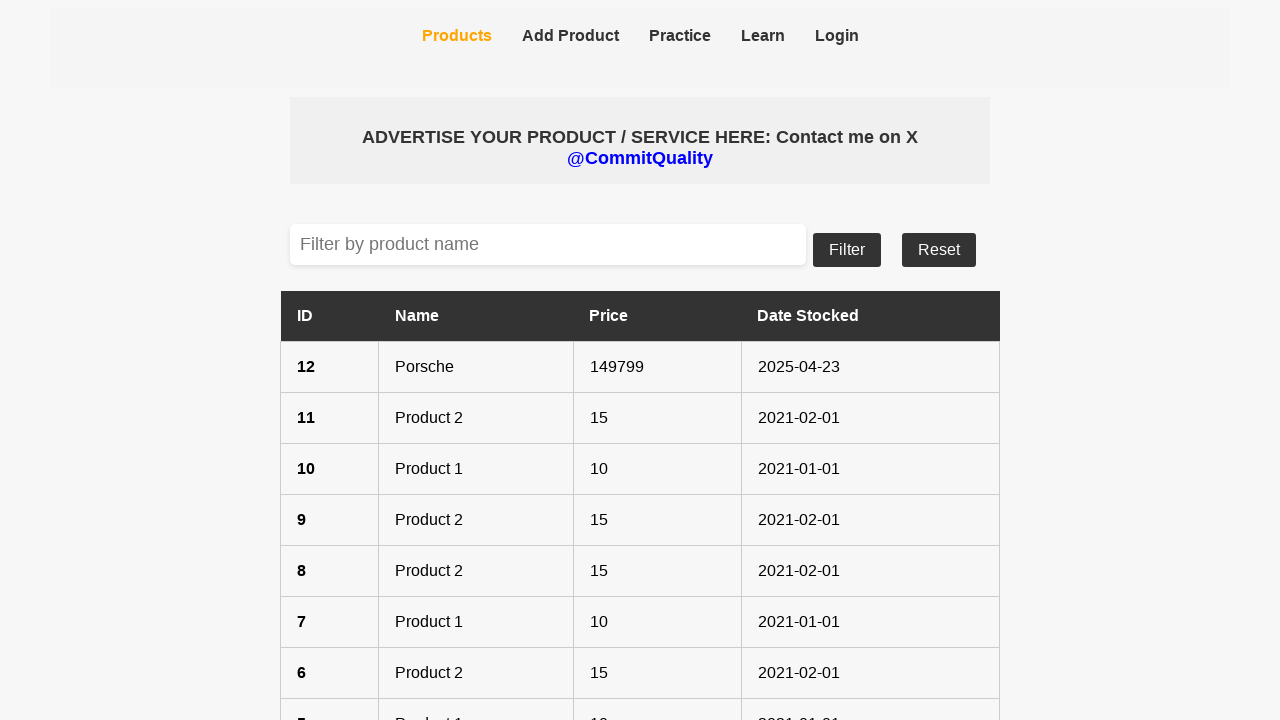

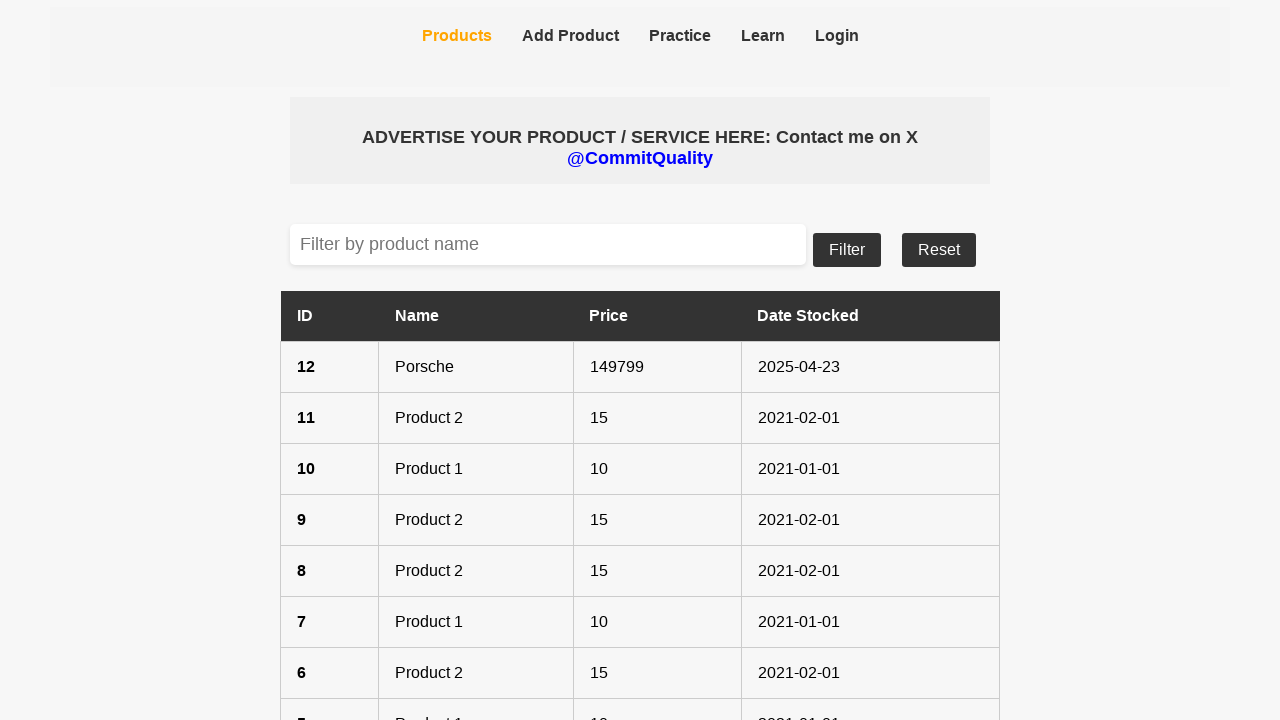